Tests navigating to Enterprise Mobile App Development page through the Technologies menu

Starting URL: https://www.tranktechnologies.com/

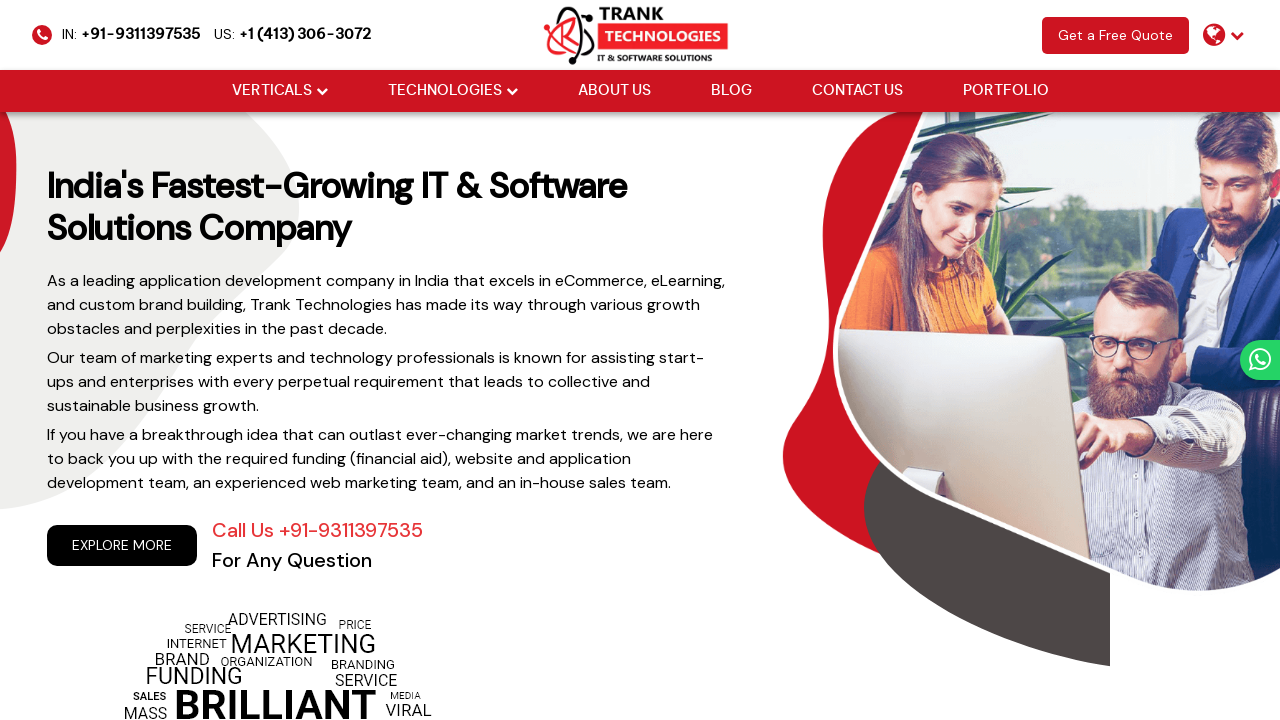

Clicked Technologies dropdown menu at (452, 91) on (//li[@class='drop_down'])[2]
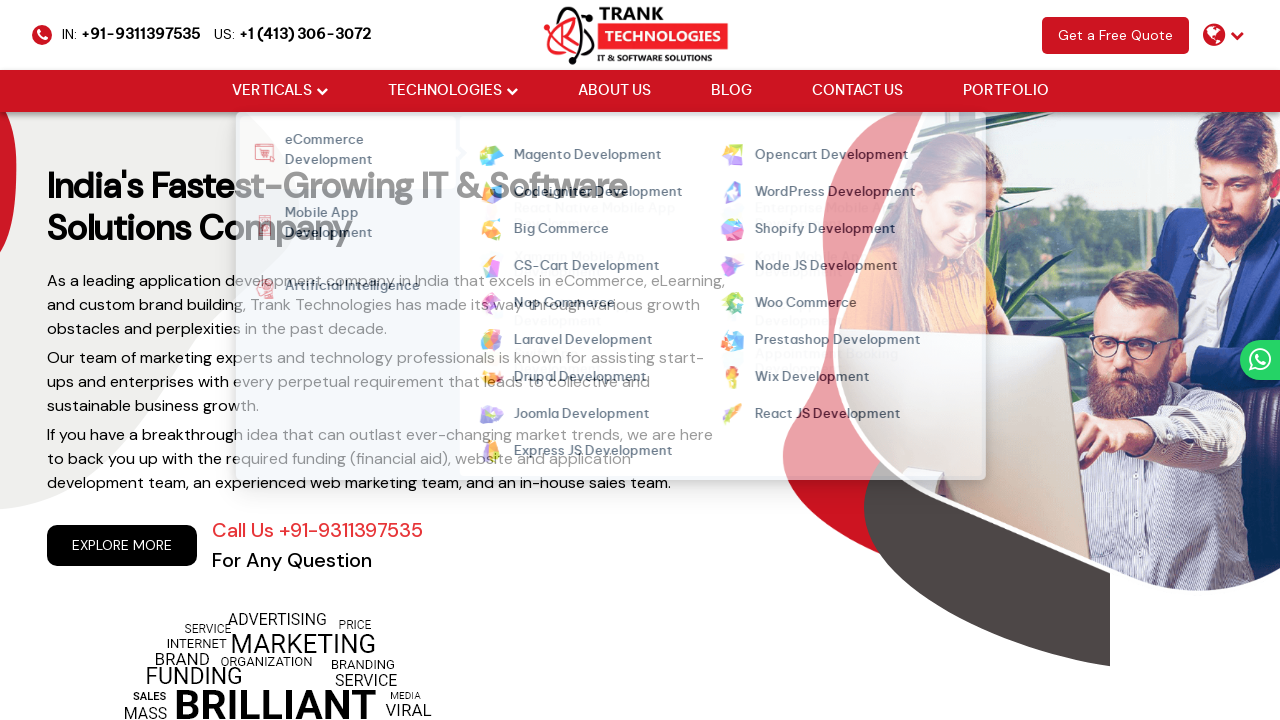

Hovered over Mobile App Development submenu at (340, 226) on xpath=//li[@data-id='mobileApp']
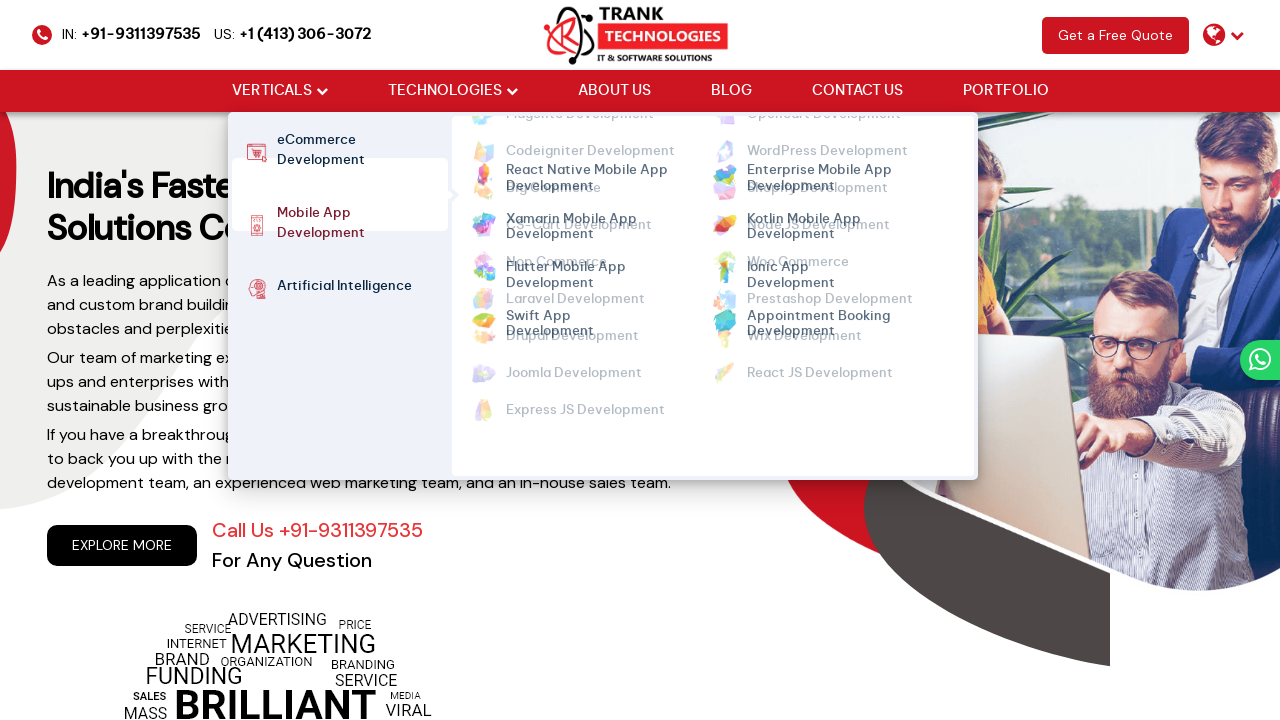

Clicked Enterprise Mobile App Development link at (819, 160) on xpath=//a[@href='https://www.tranktechnologies.com/enterprise-mobile-app-develop
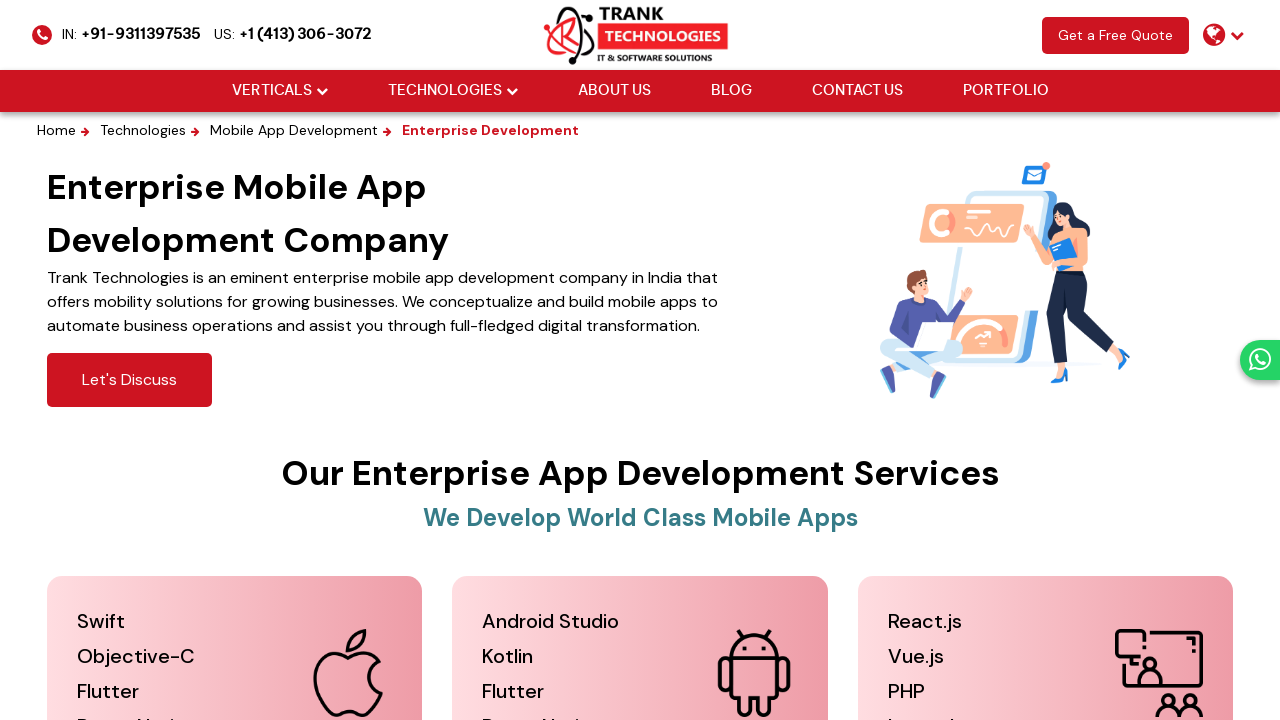

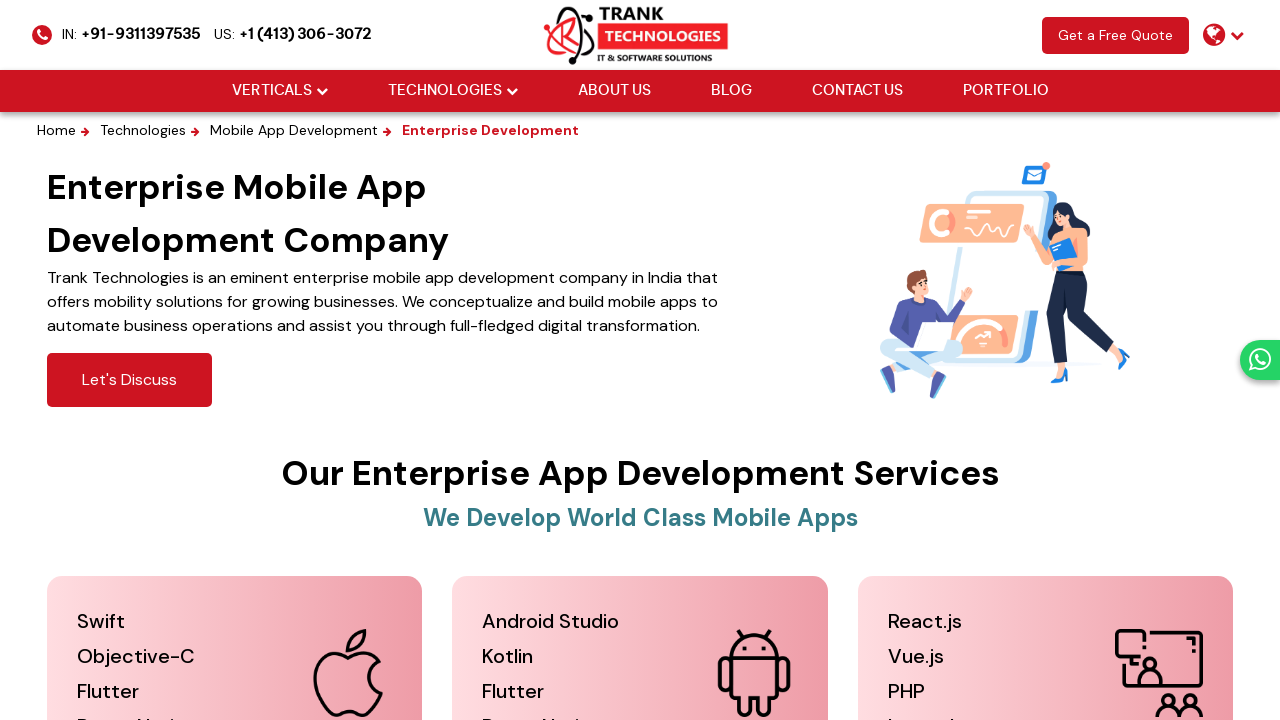